Tests filling in the first name field on a contact form by locating the element by name attribute and entering text.

Starting URL: https://www.automationtesting.co.uk/contactForm.html

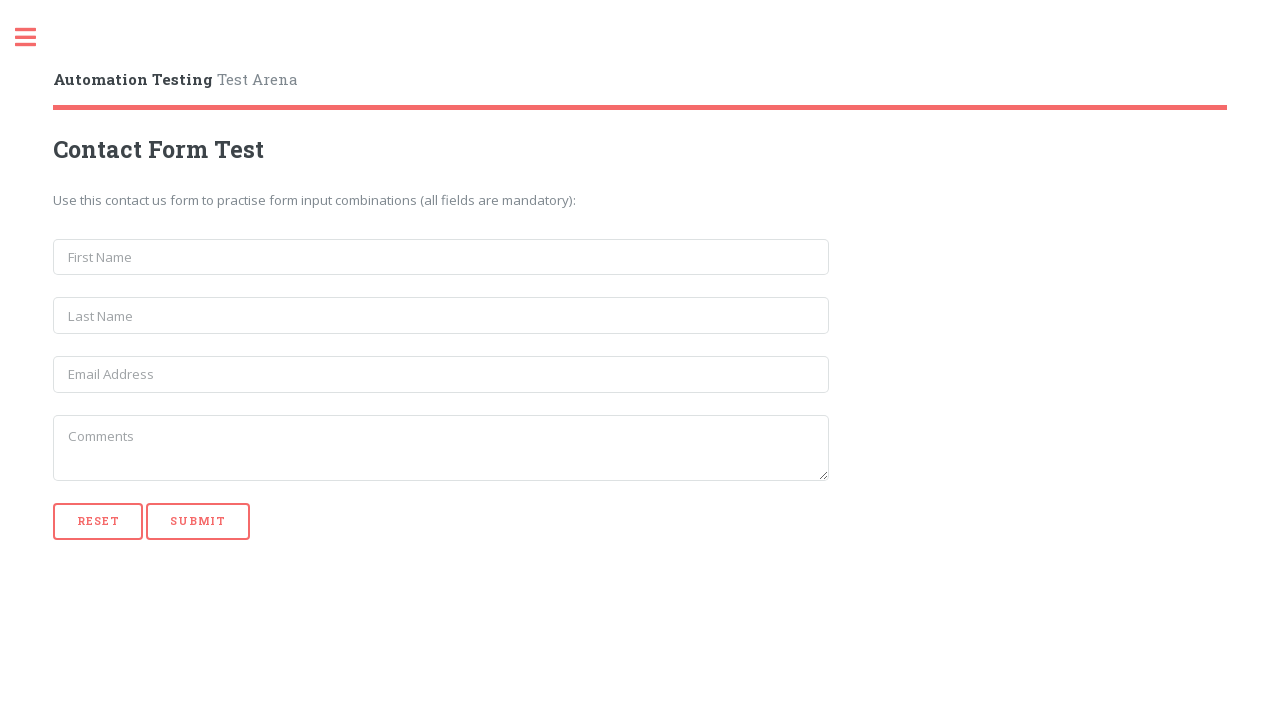

Filled first name field with 'Mike' by locating element by name attribute on input[name='first_name']
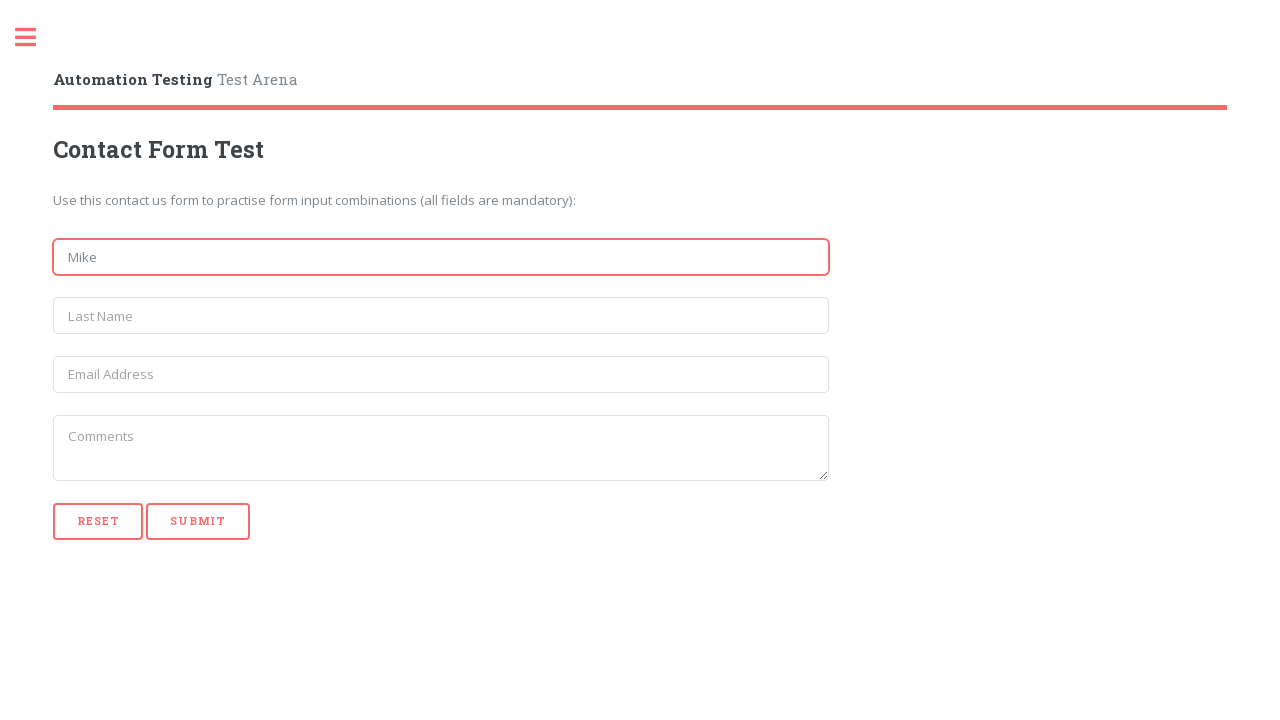

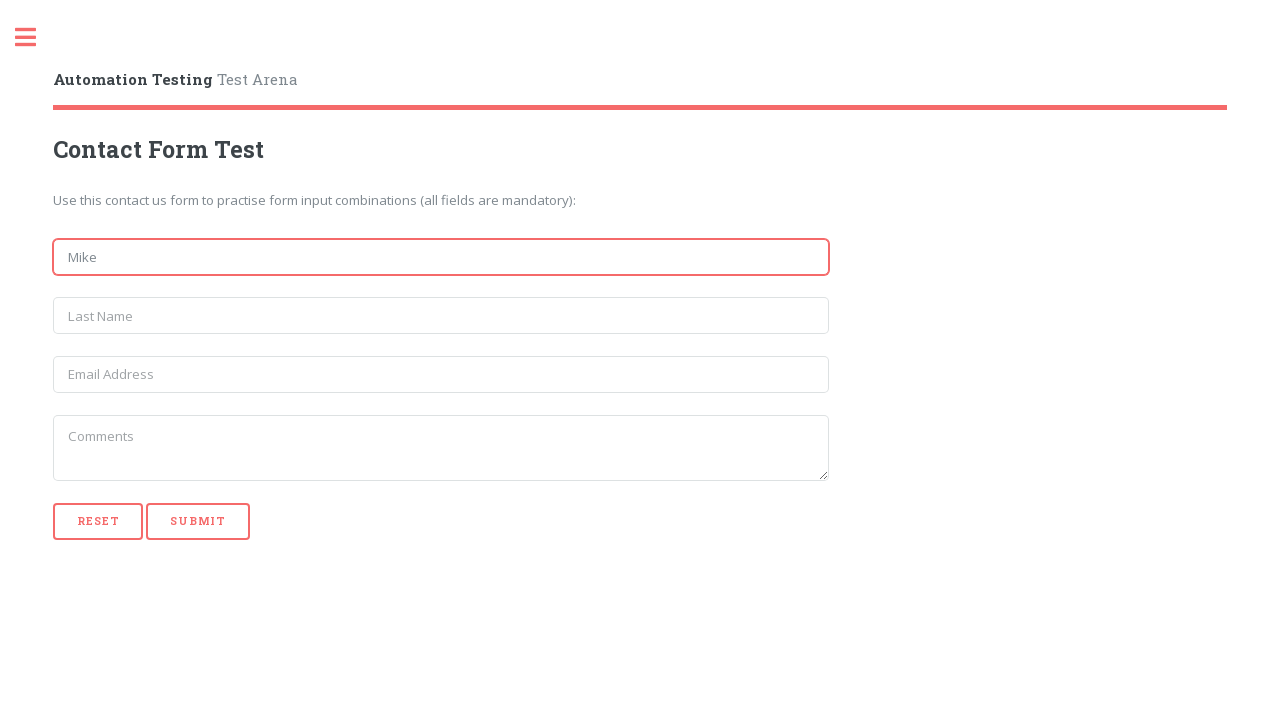